Tests file upload functionality by selecting a file through the upload input element on a Selenium practice page.

Starting URL: https://manojkumar4636.github.io/Selenium_Practice_Hub/pages/upload.html

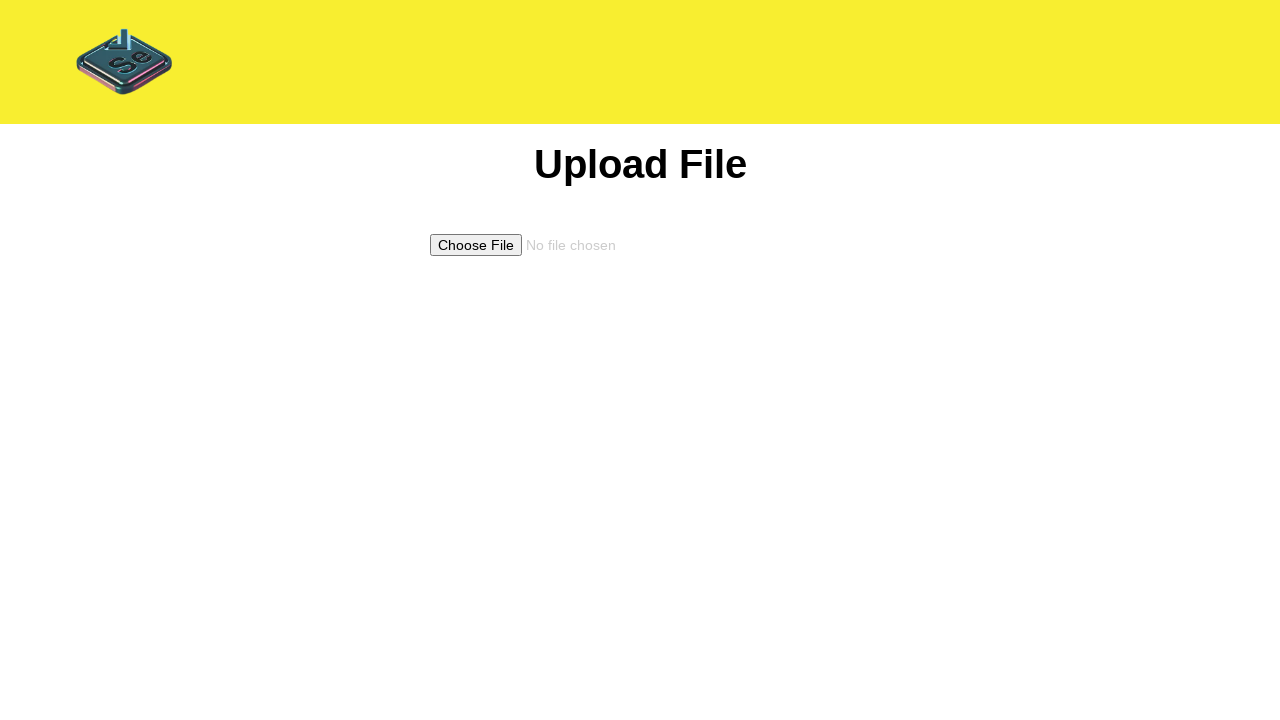

Created temporary test file for upload
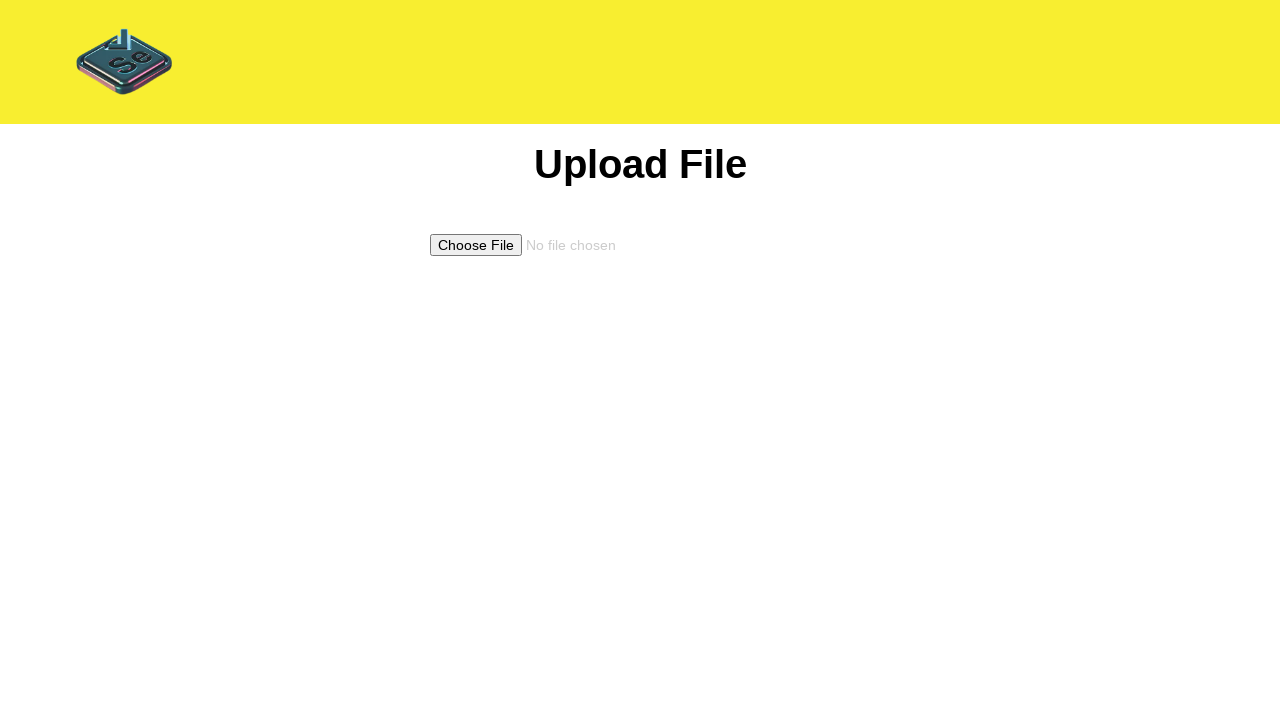

Selected file through upload input element
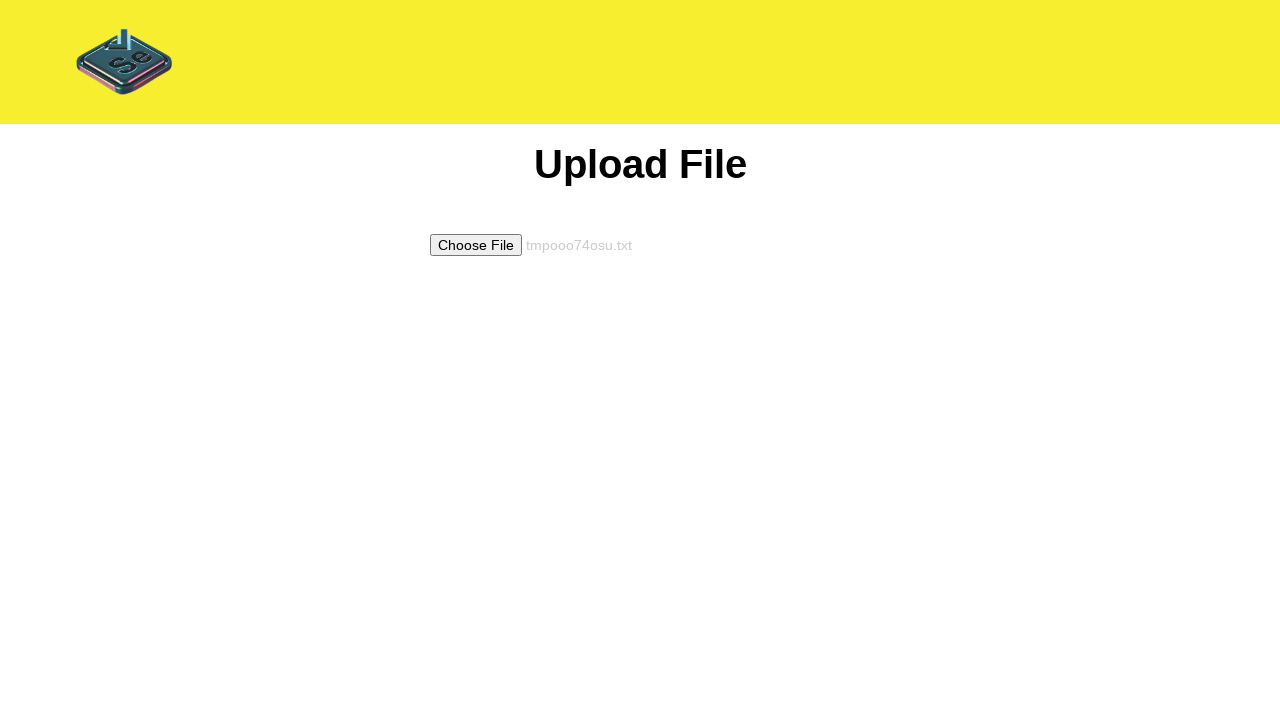

Waited for file upload to be processed
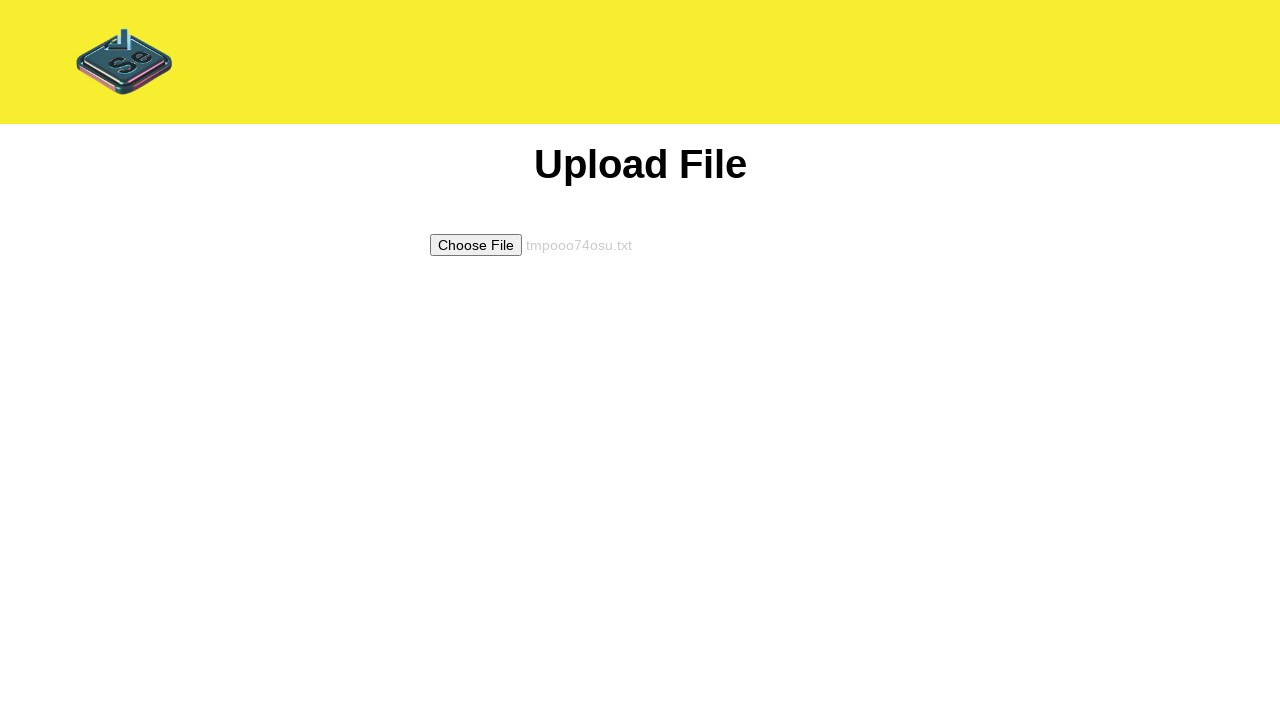

Cleaned up temporary test file
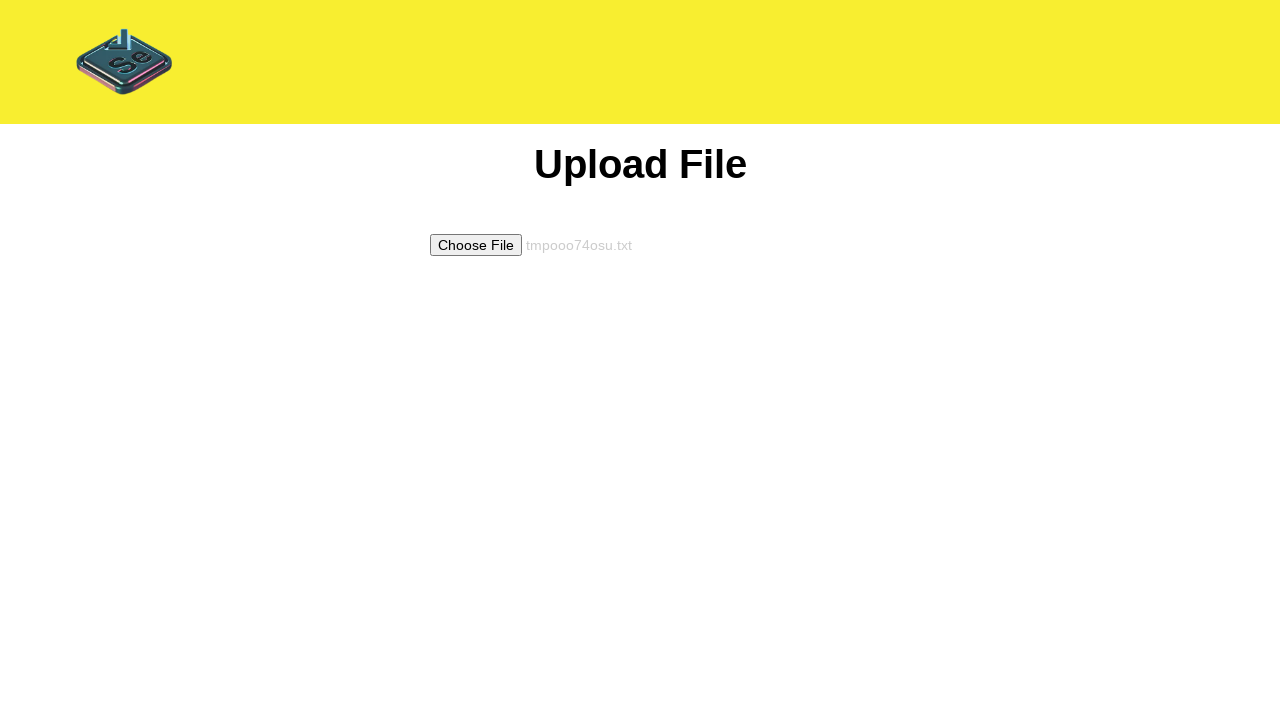

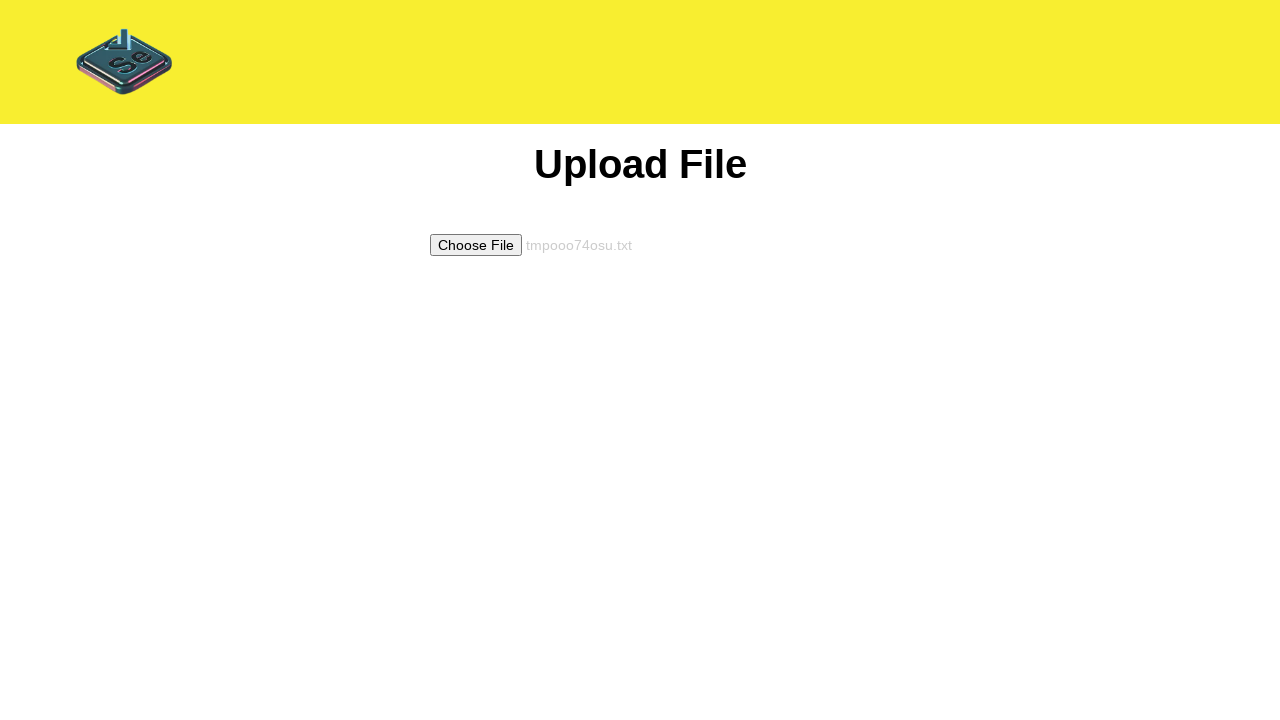